Navigates to DuckDuckGo homepage and verifies it loads successfully

Starting URL: https://duckduckgo.com/

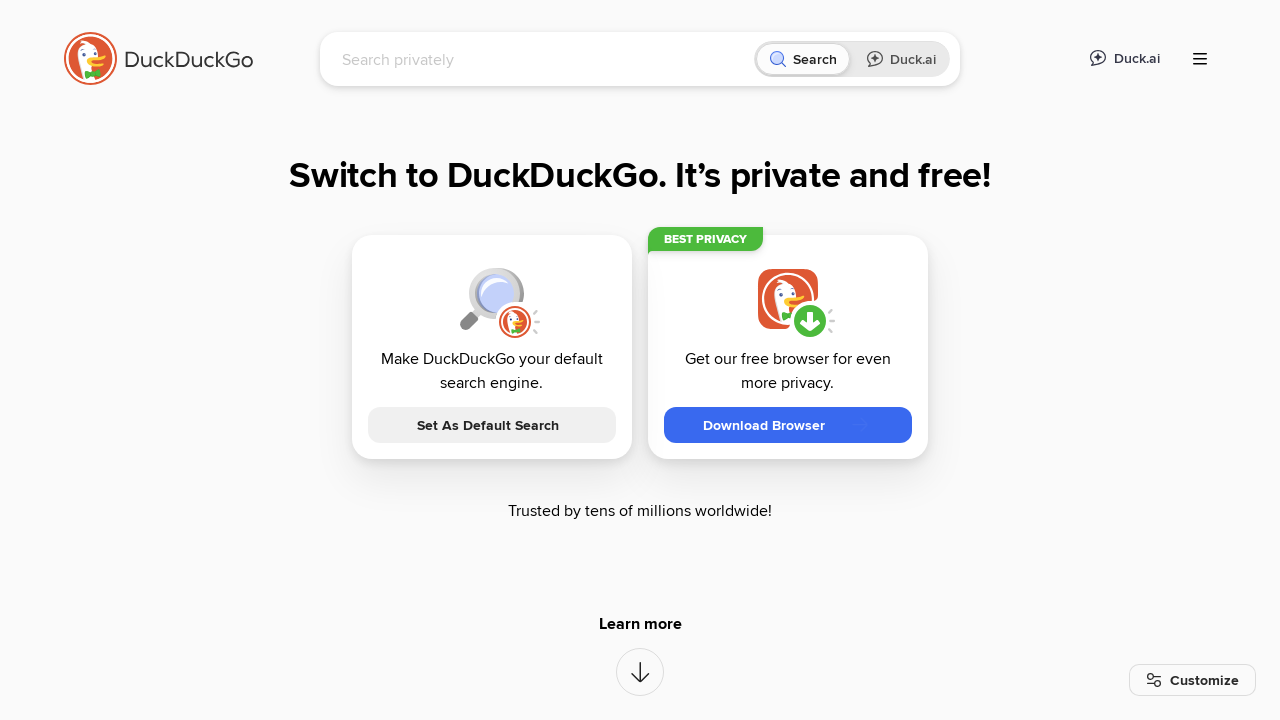

DuckDuckGo homepage loaded and search box is present
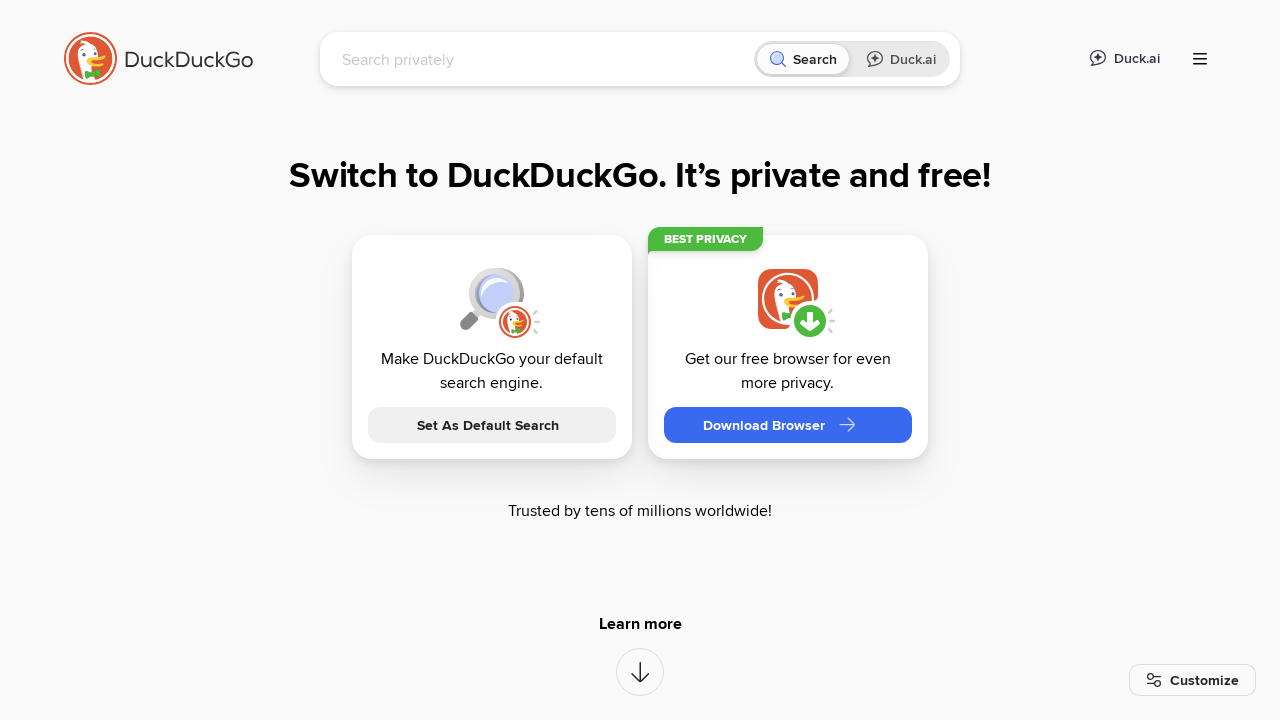

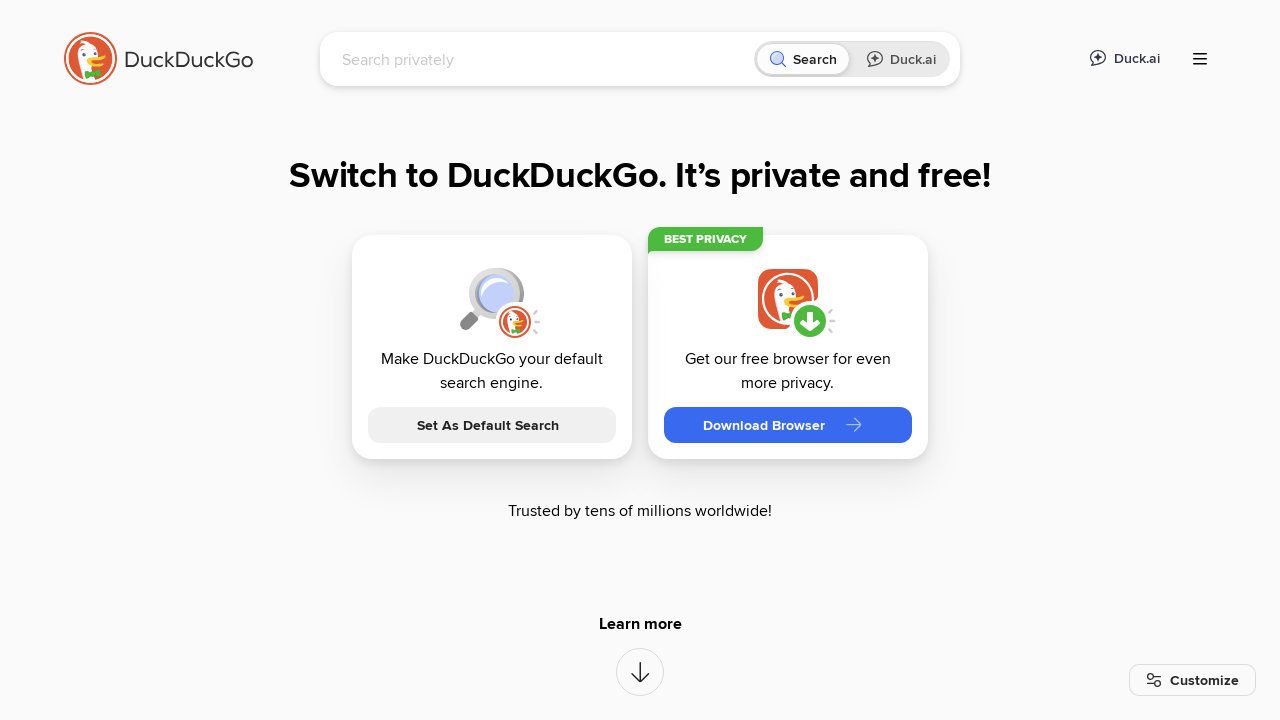